Tests marking all todo items as completed using the toggle-all checkbox

Starting URL: https://demo.playwright.dev/todomvc

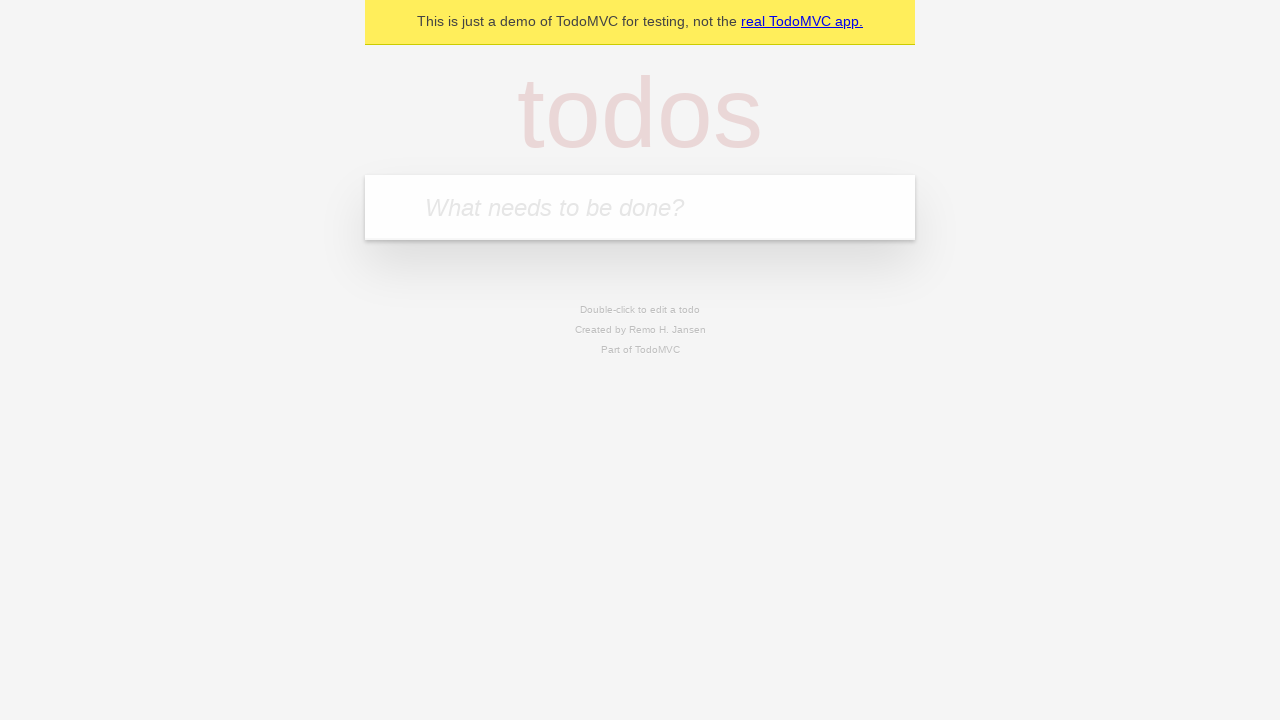

Filled todo input with 'buy some cheese' on internal:attr=[placeholder="What needs to be done?"i]
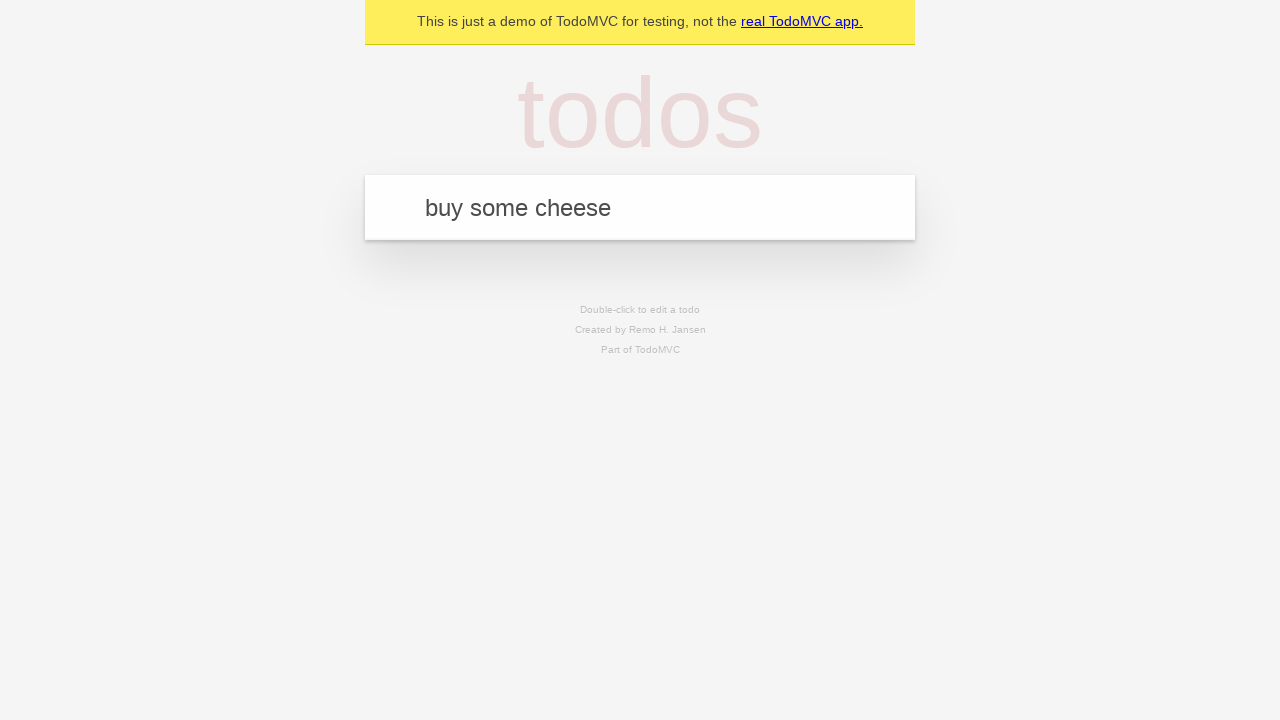

Pressed Enter to create todo 'buy some cheese' on internal:attr=[placeholder="What needs to be done?"i]
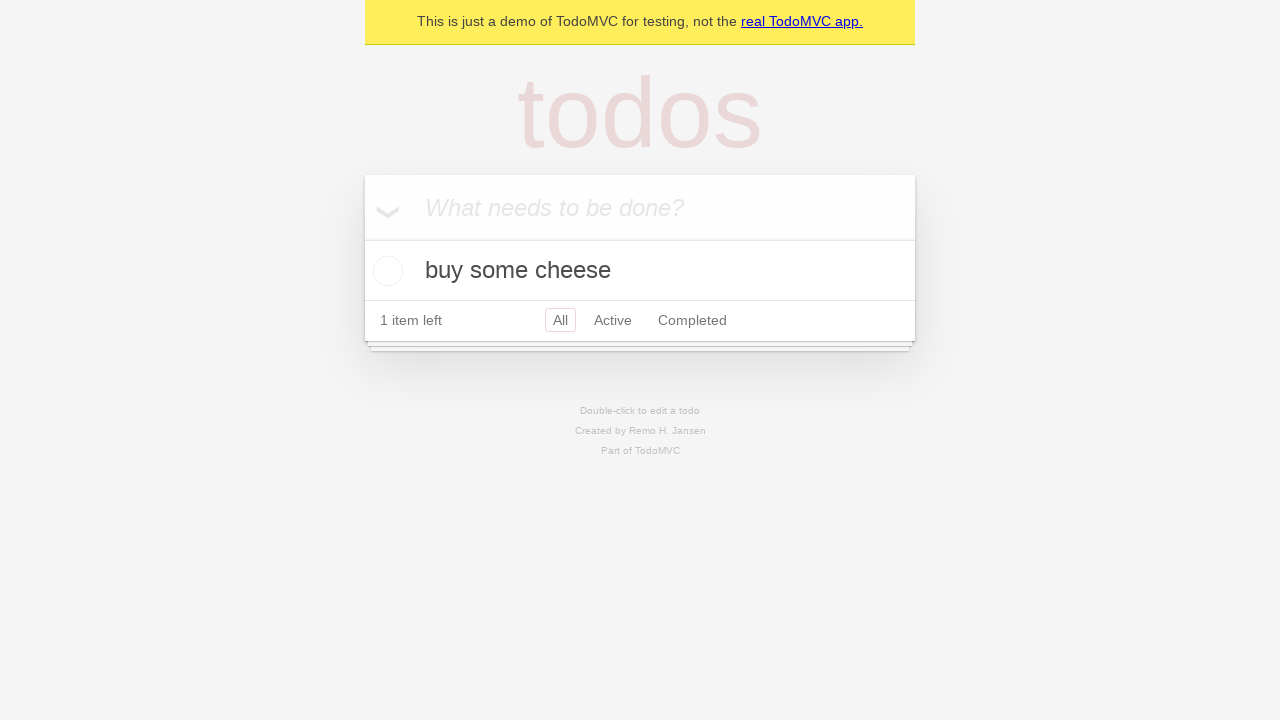

Filled todo input with 'feed the cat' on internal:attr=[placeholder="What needs to be done?"i]
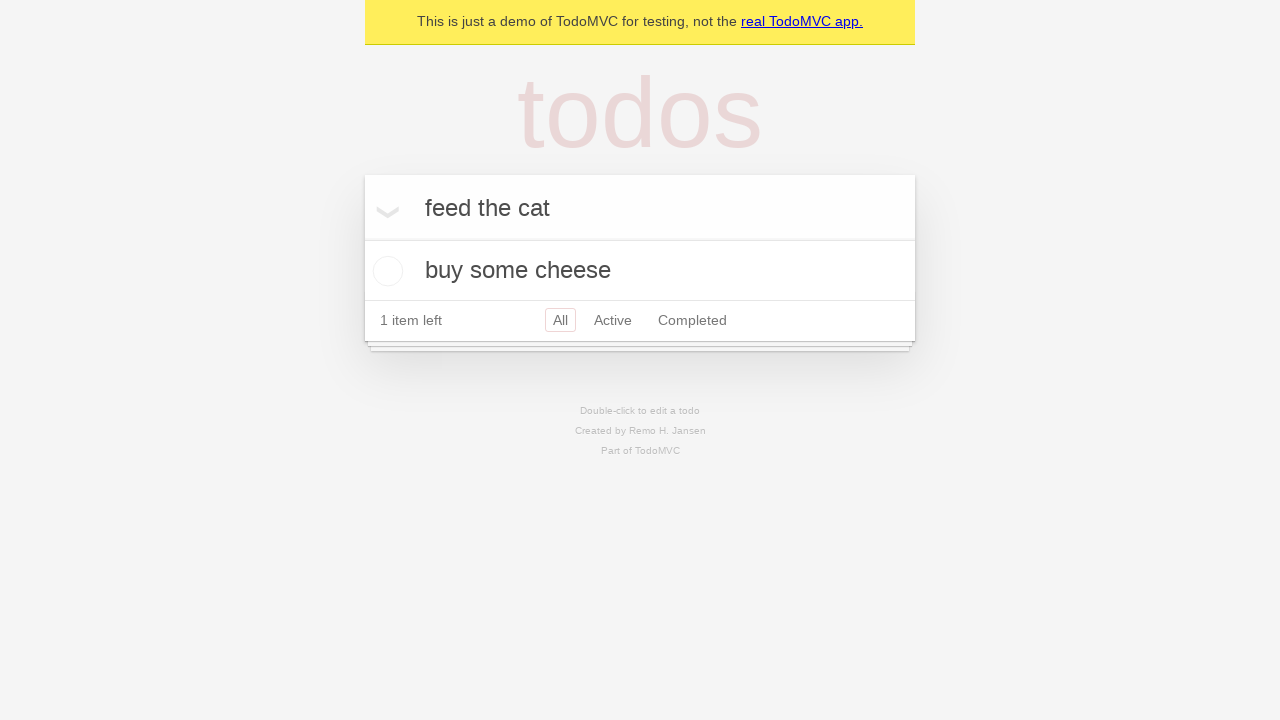

Pressed Enter to create todo 'feed the cat' on internal:attr=[placeholder="What needs to be done?"i]
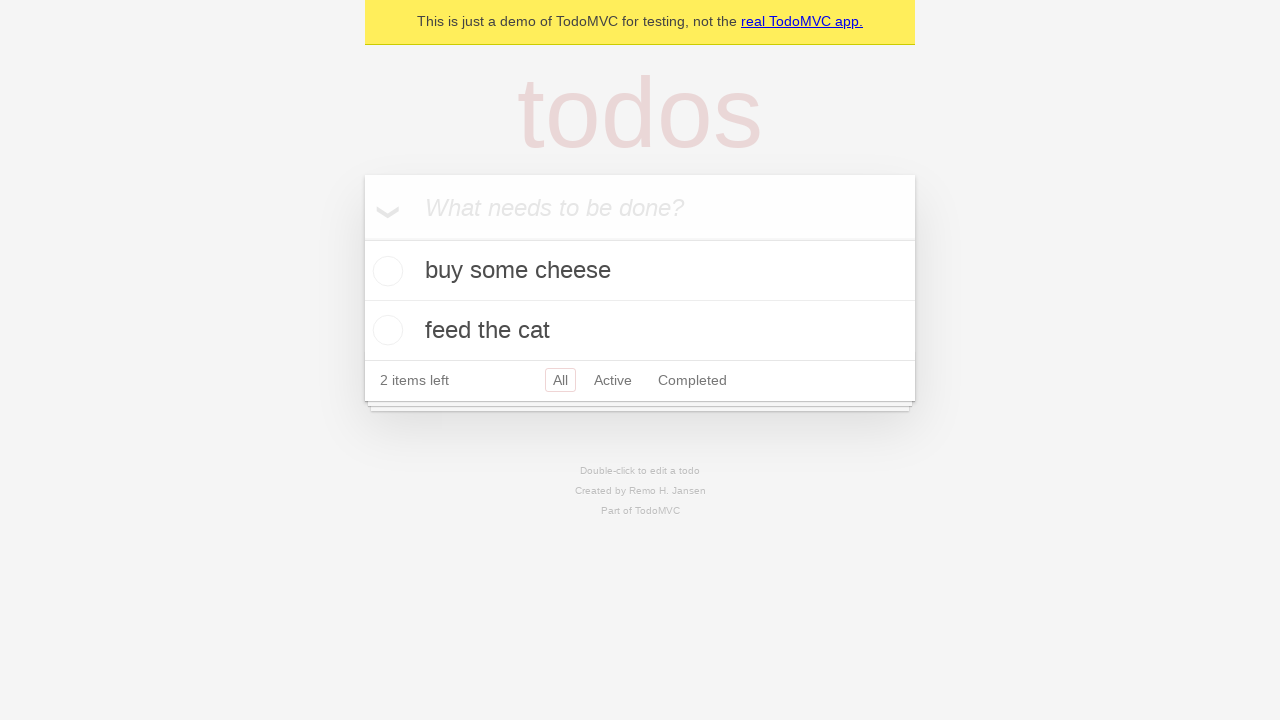

Filled todo input with 'book a doctors appointment' on internal:attr=[placeholder="What needs to be done?"i]
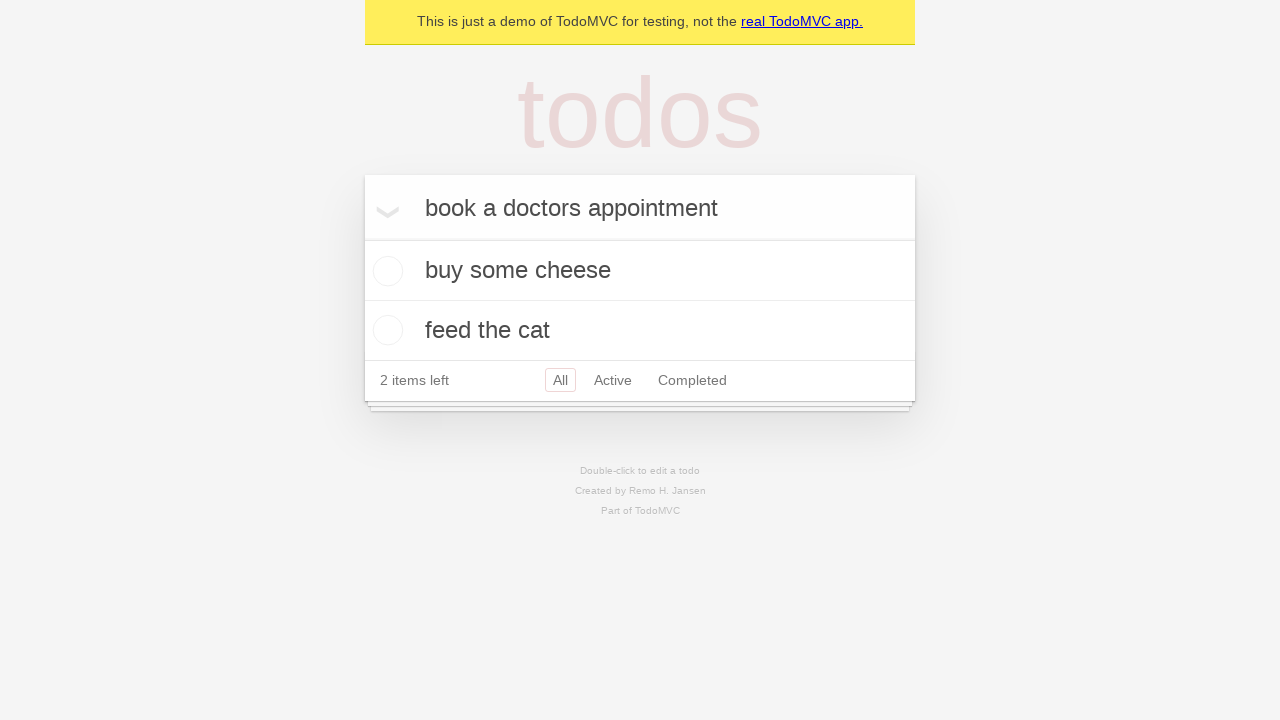

Pressed Enter to create todo 'book a doctors appointment' on internal:attr=[placeholder="What needs to be done?"i]
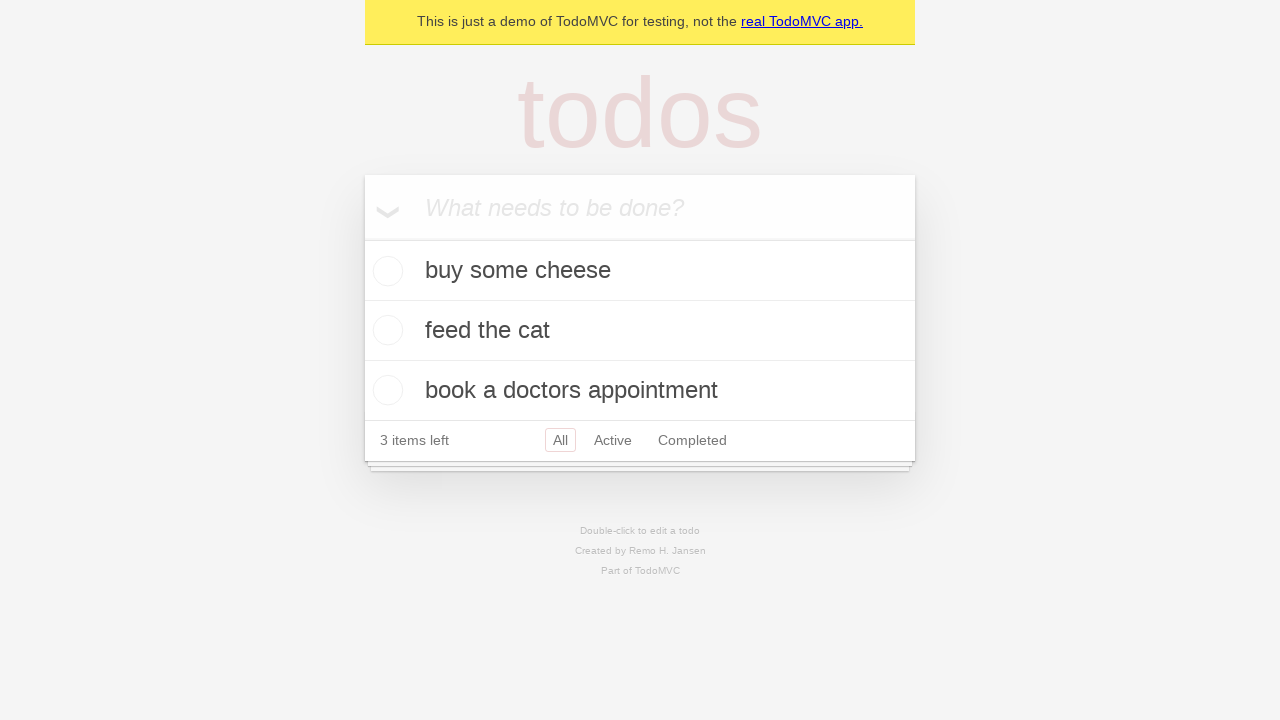

All 3 todo items created and loaded
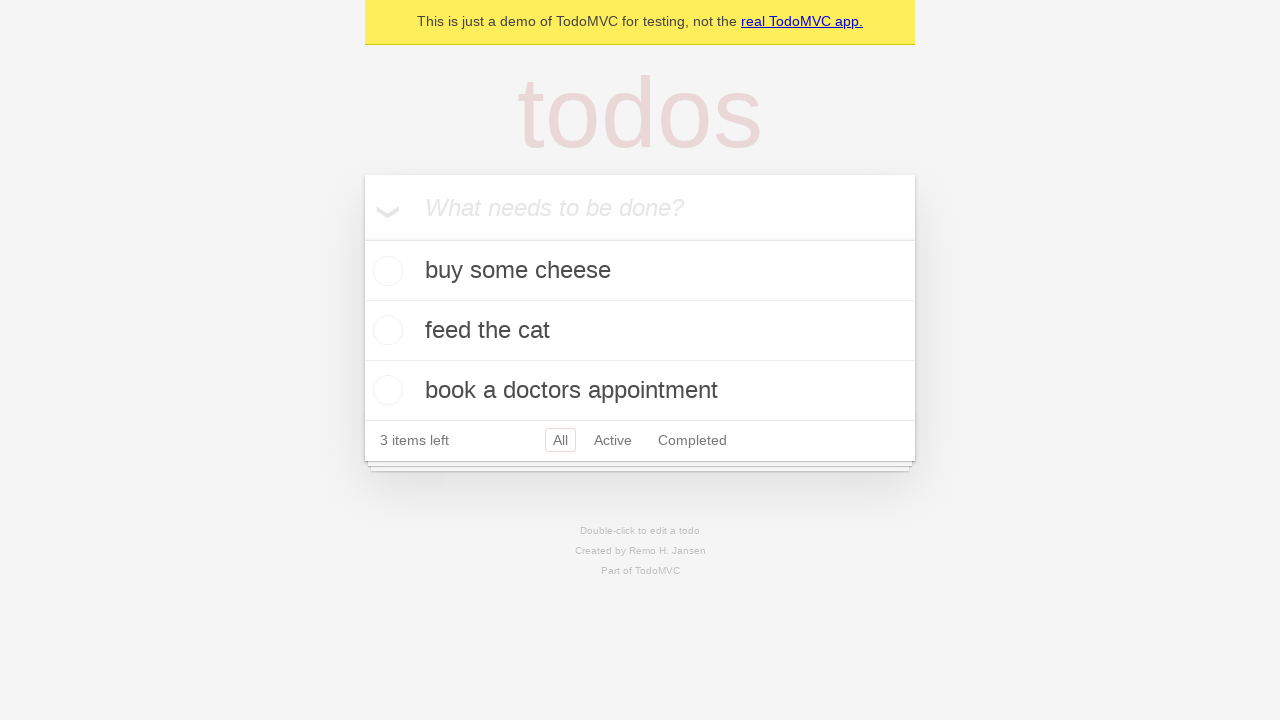

Clicked 'Mark all as complete' checkbox at (362, 238) on internal:label="Mark all as complete"i
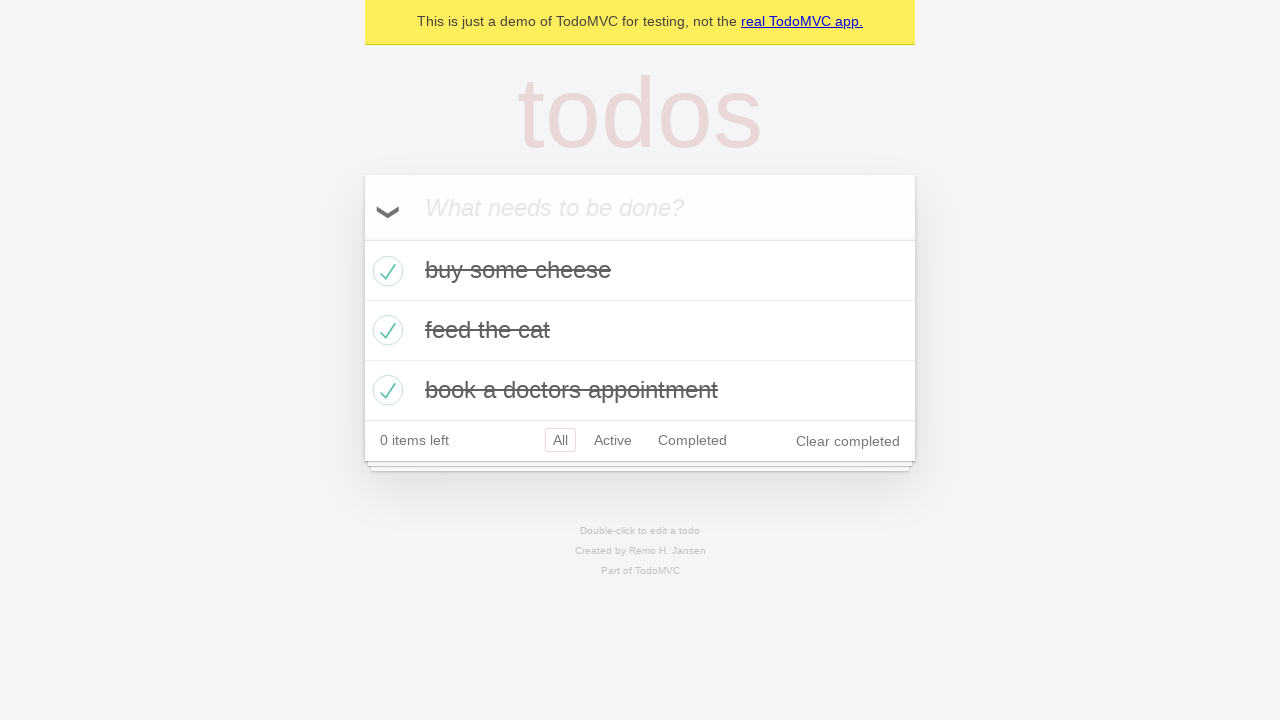

All todo items marked as completed
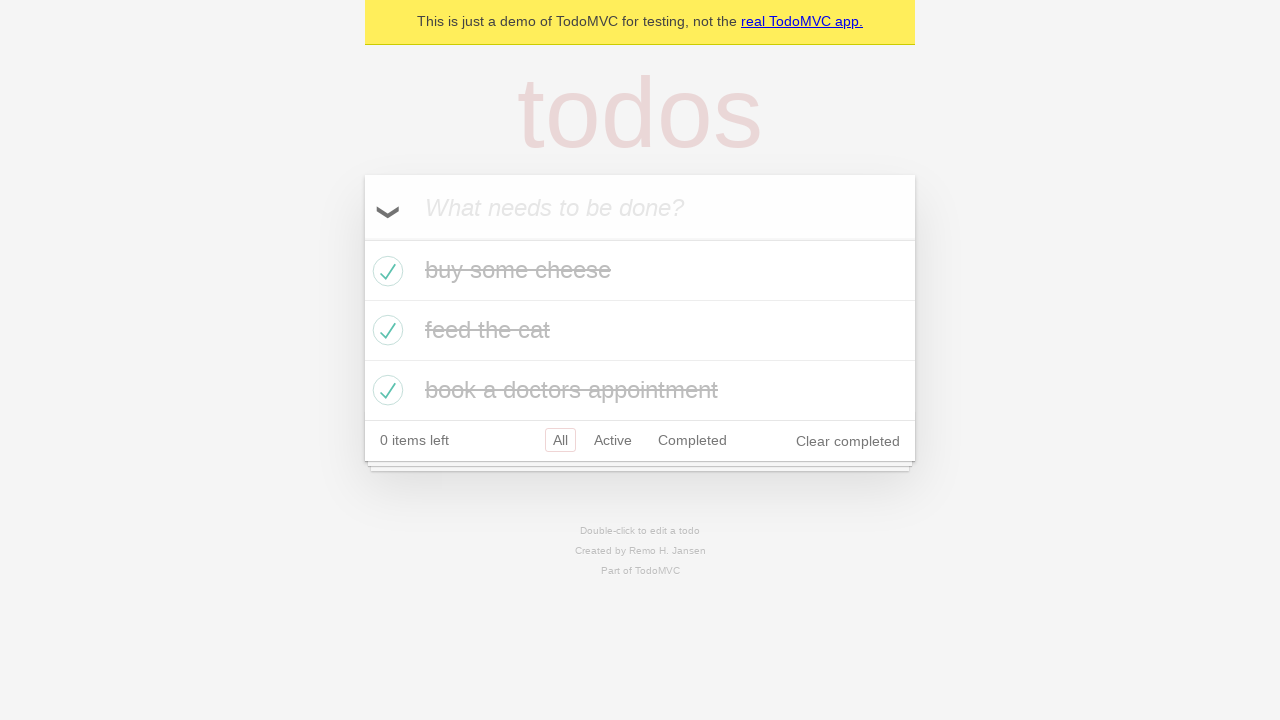

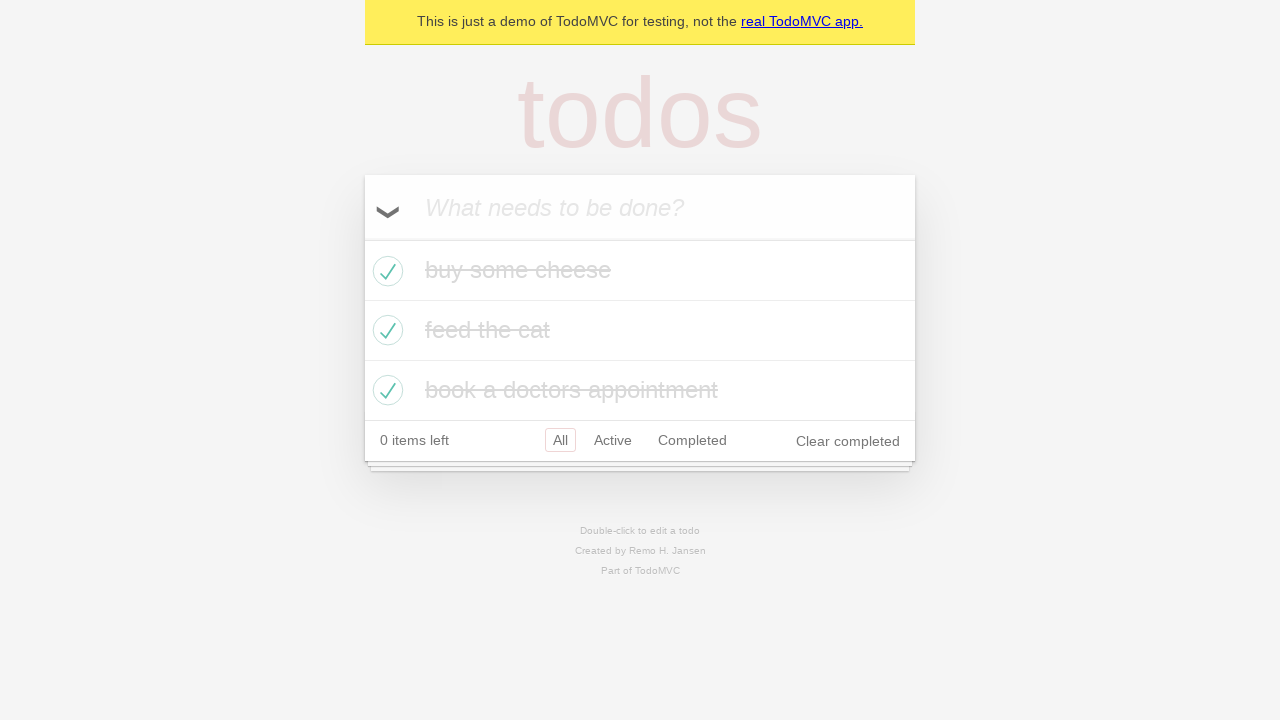